Tests clicking on a course link after waiting for it to become clickable

Starting URL: https://www.selenium-tutorial.com/courses

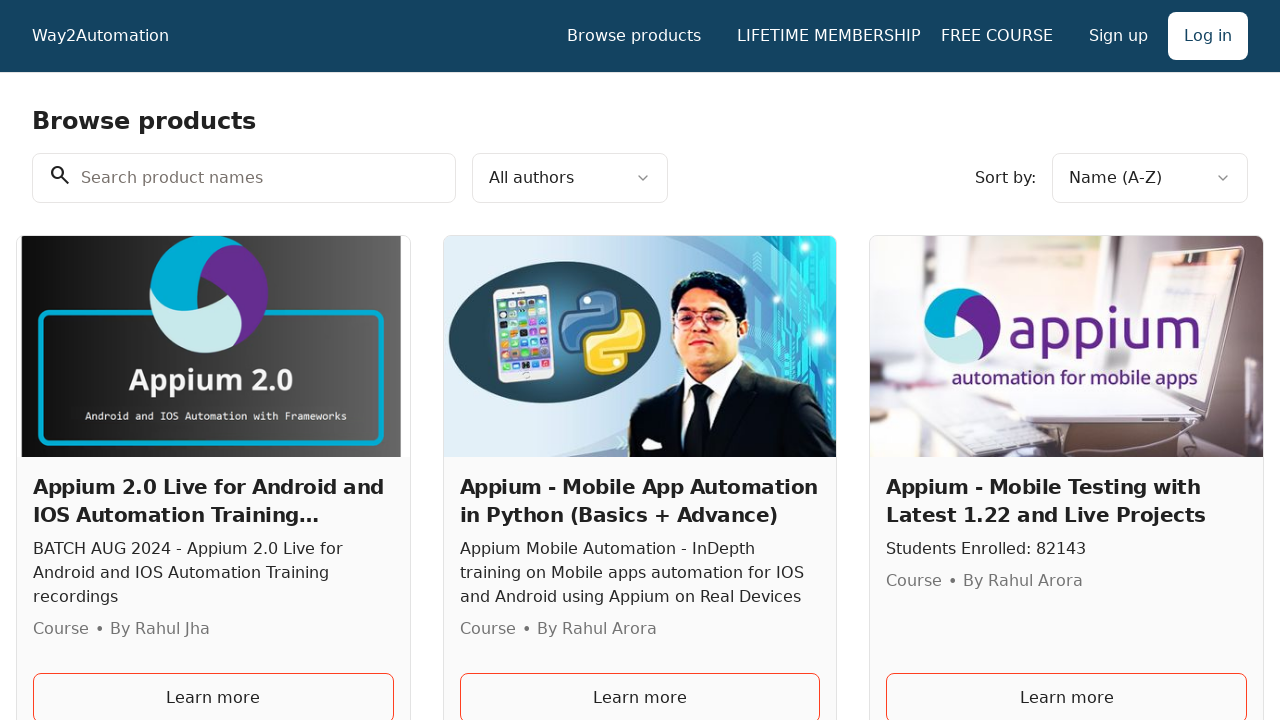

Waited for 'LIFETIME MEMBERSHIP TO ALL LIVE TRAININGS' course link to become visible
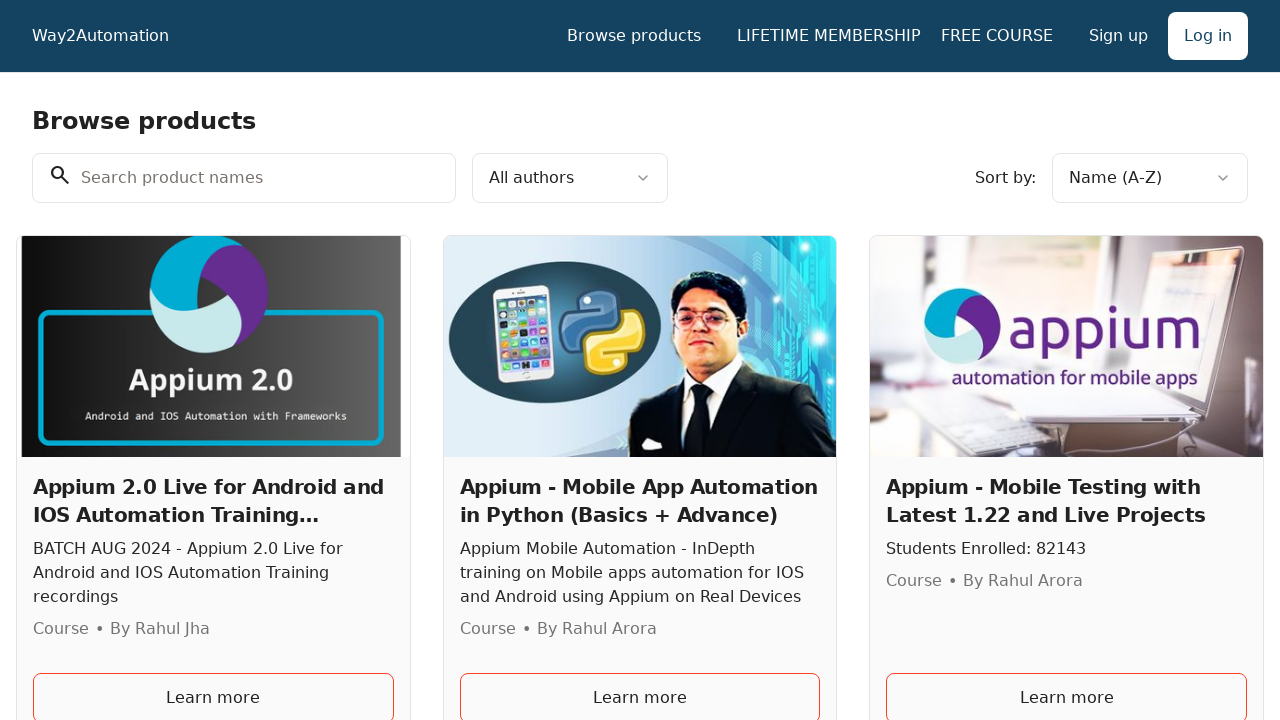

Clicked on 'LIFETIME MEMBERSHIP TO ALL LIVE TRAININGS' course link at (821, 36) on text=LIFETIME MEMBERSHIP TO ALL LIVE TRAININGS
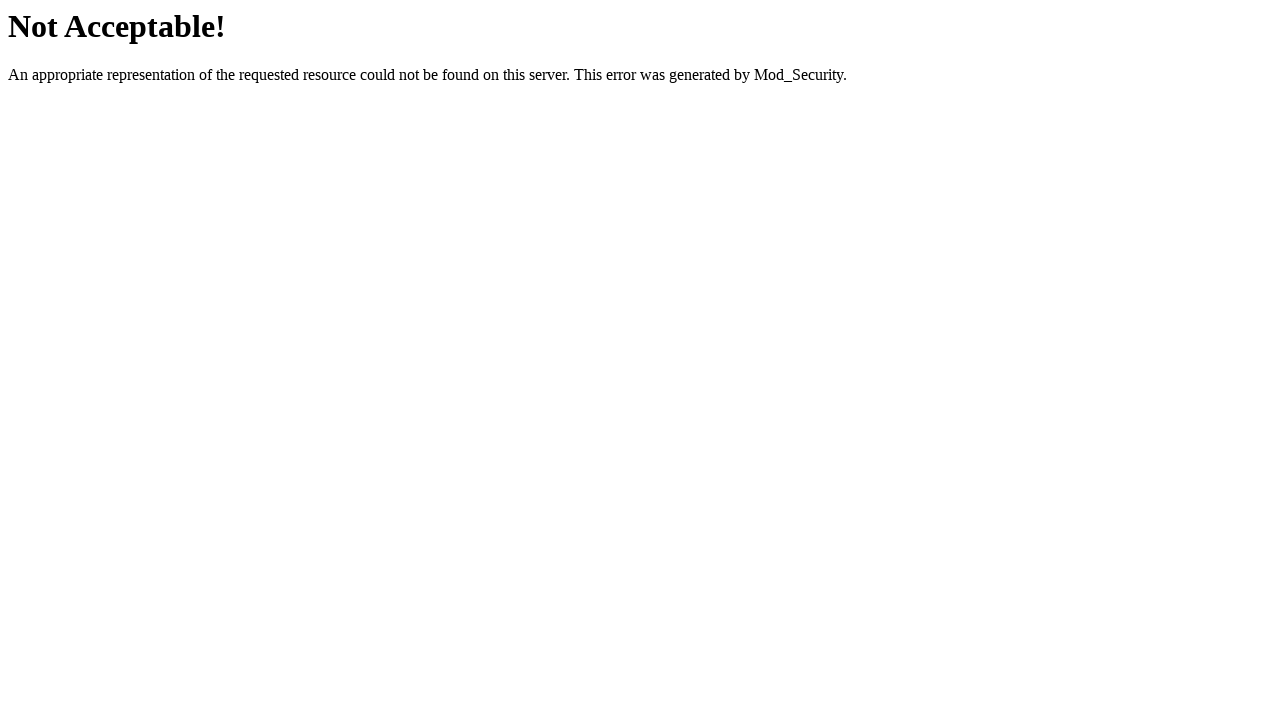

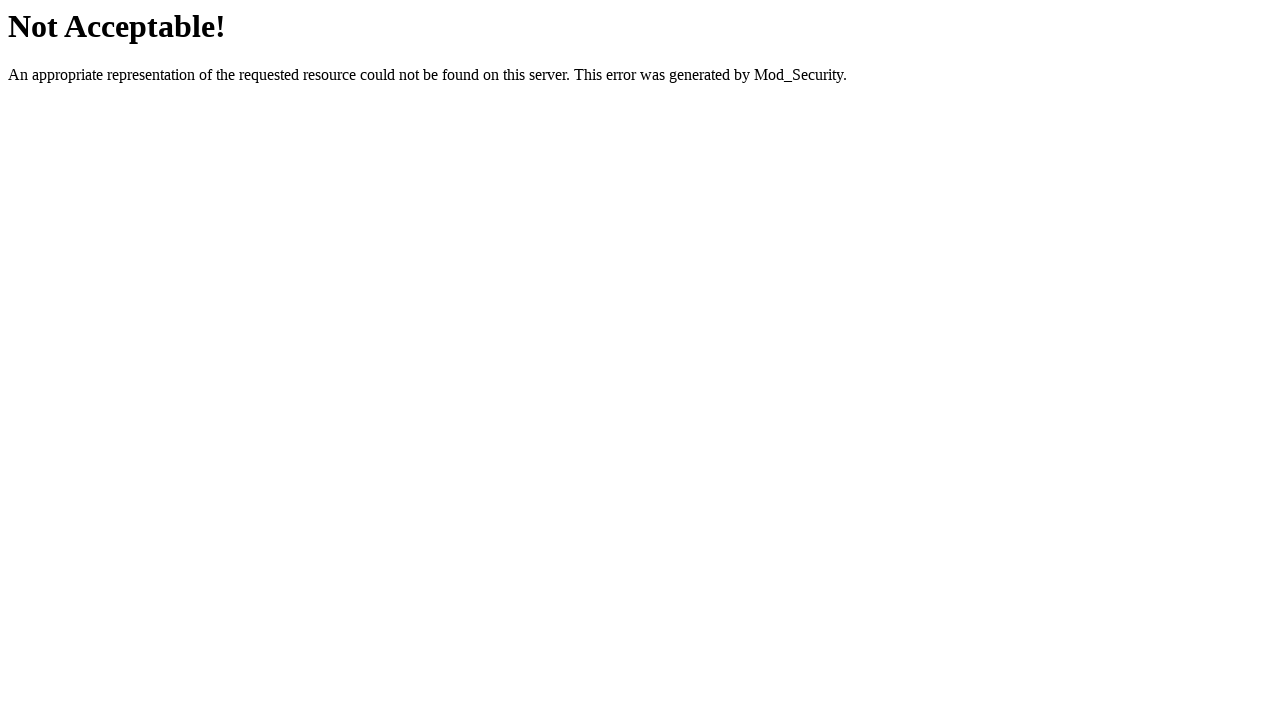